Tests clicking a button with a delay and waiting for dynamic content

Starting URL: https://wcaquino.me/cypress/componentes.html

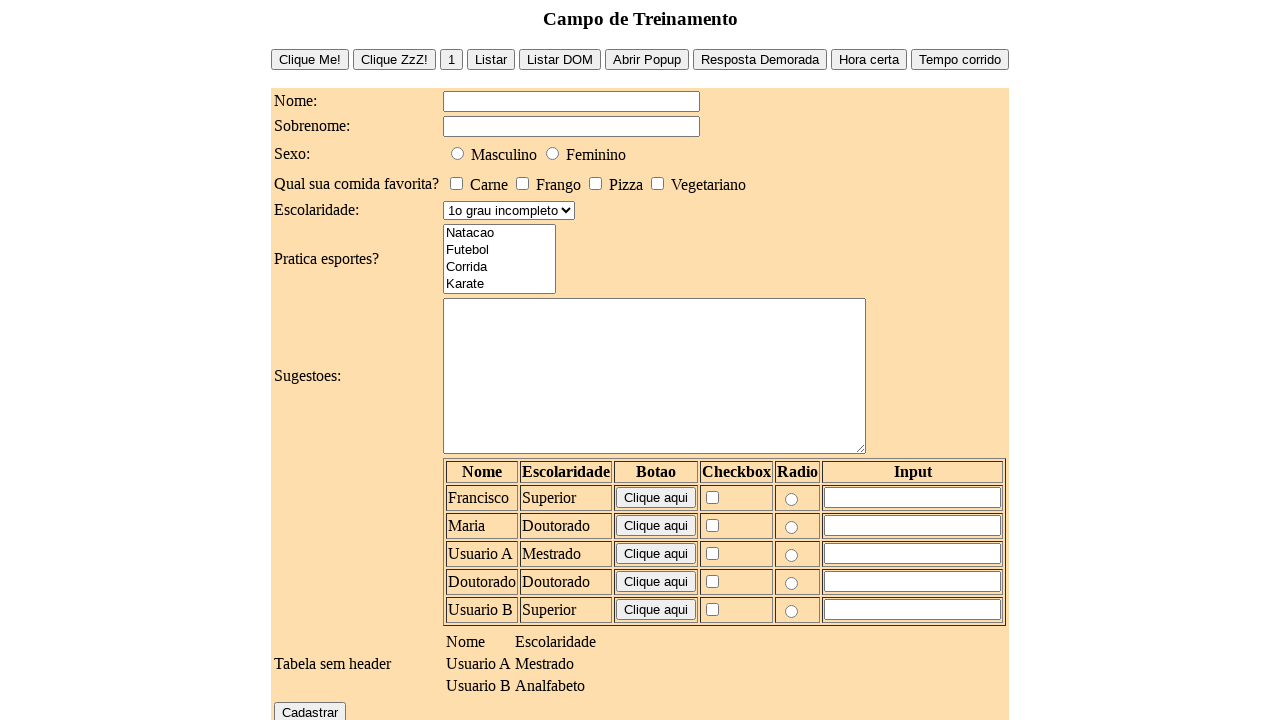

Clicked button with delay (#buttonDelay) at (760, 59) on #buttonDelay
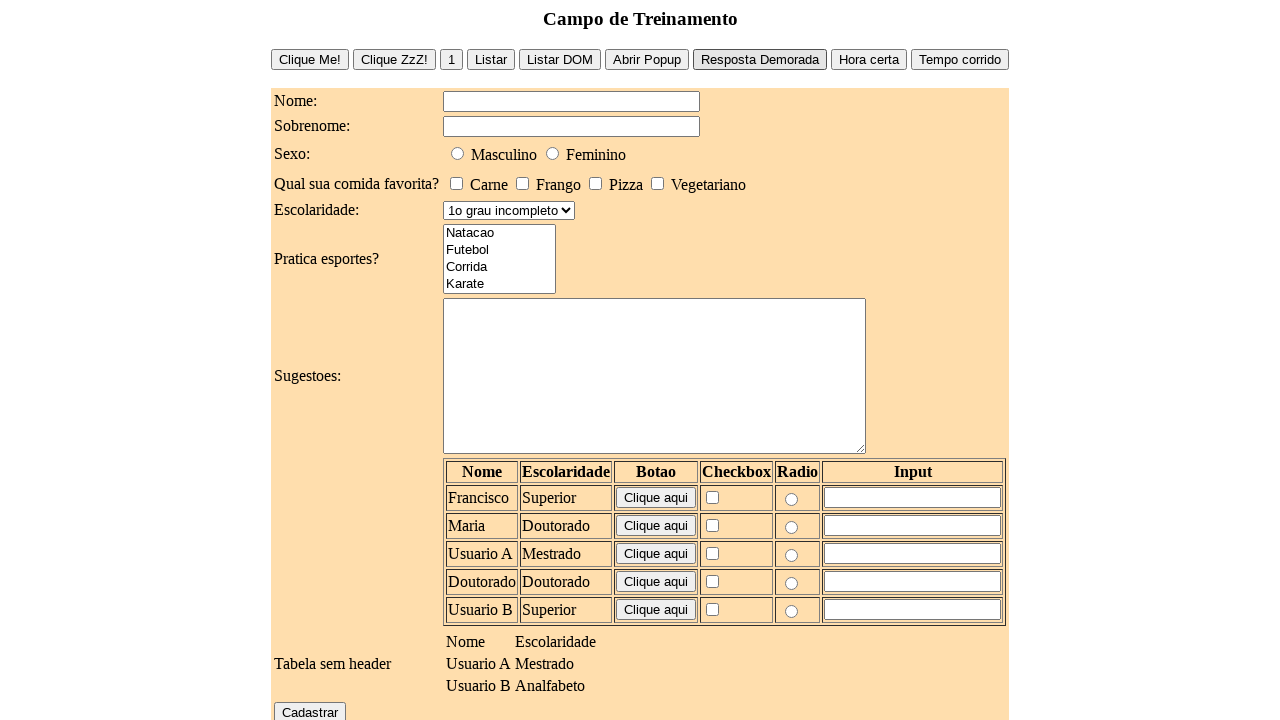

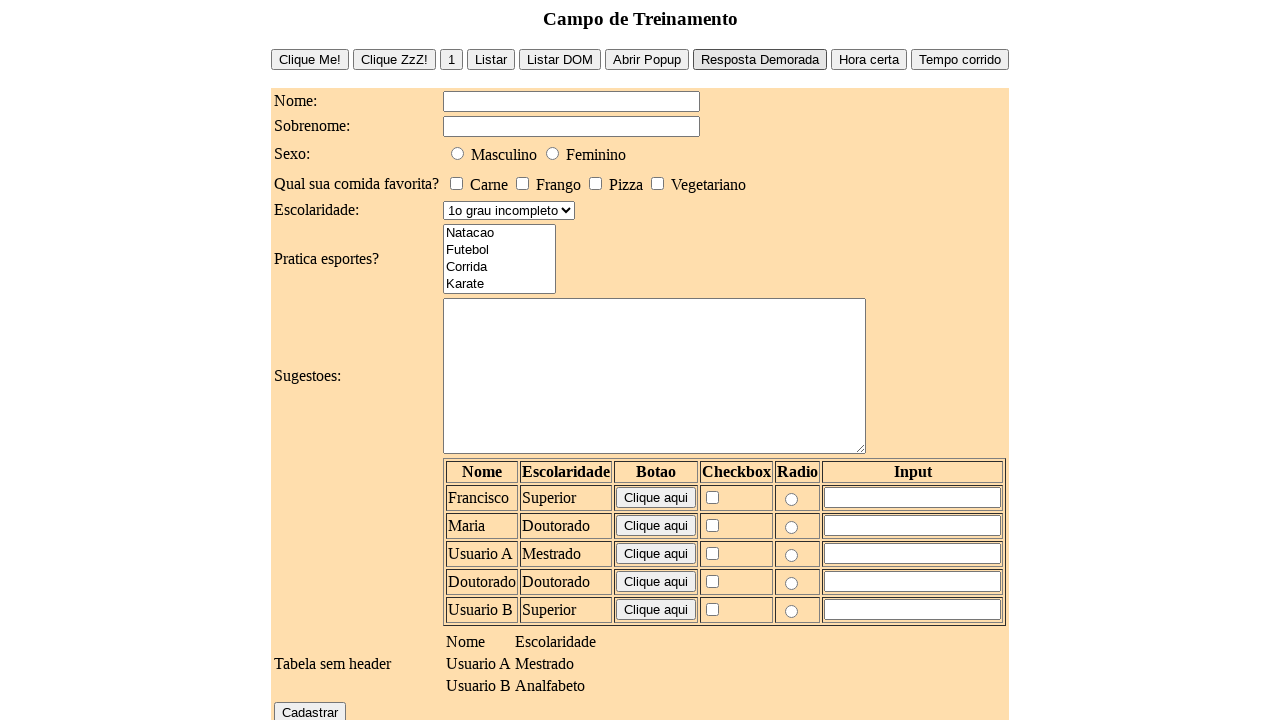